Tests handling of dynamic content loading by clicking a start button and waiting for the "Hello World!" text to appear after a loading state completes.

Starting URL: https://the-internet.herokuapp.com/dynamic_loading/1

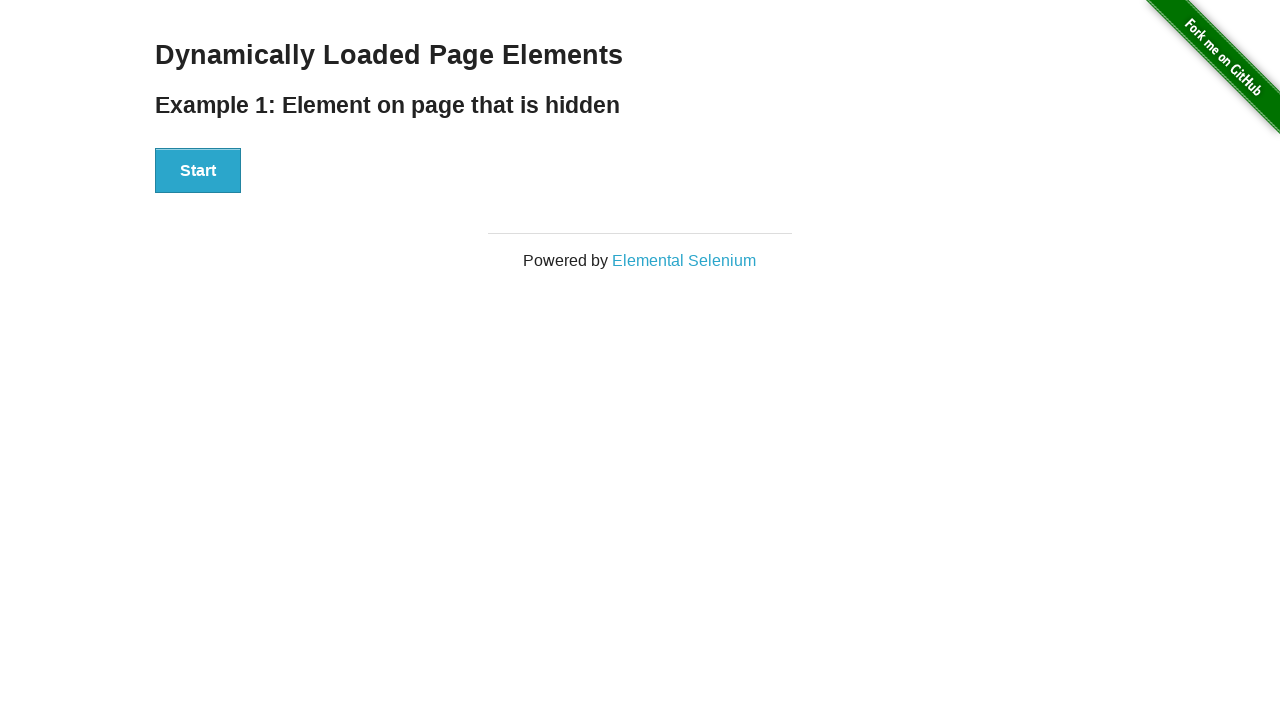

Clicked the start button to initiate dynamic content loading at (198, 171) on #start button
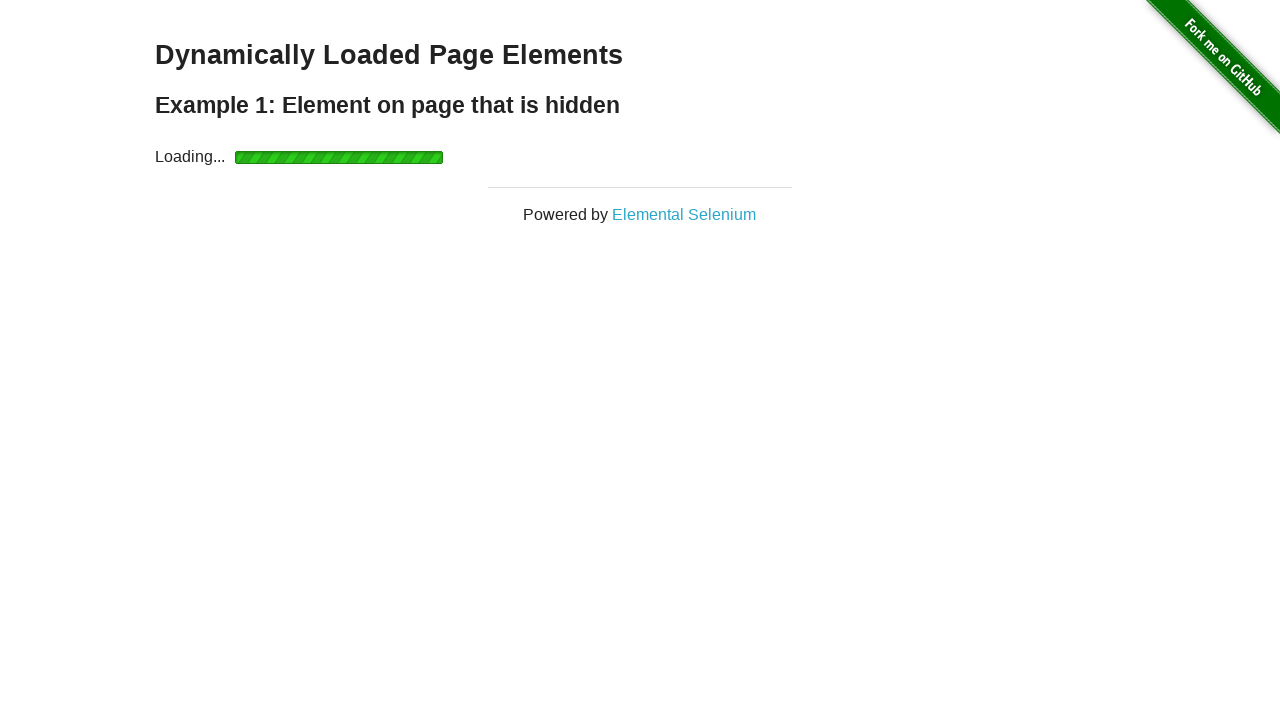

Waited for 'Hello World!' text to appear after loading state completed
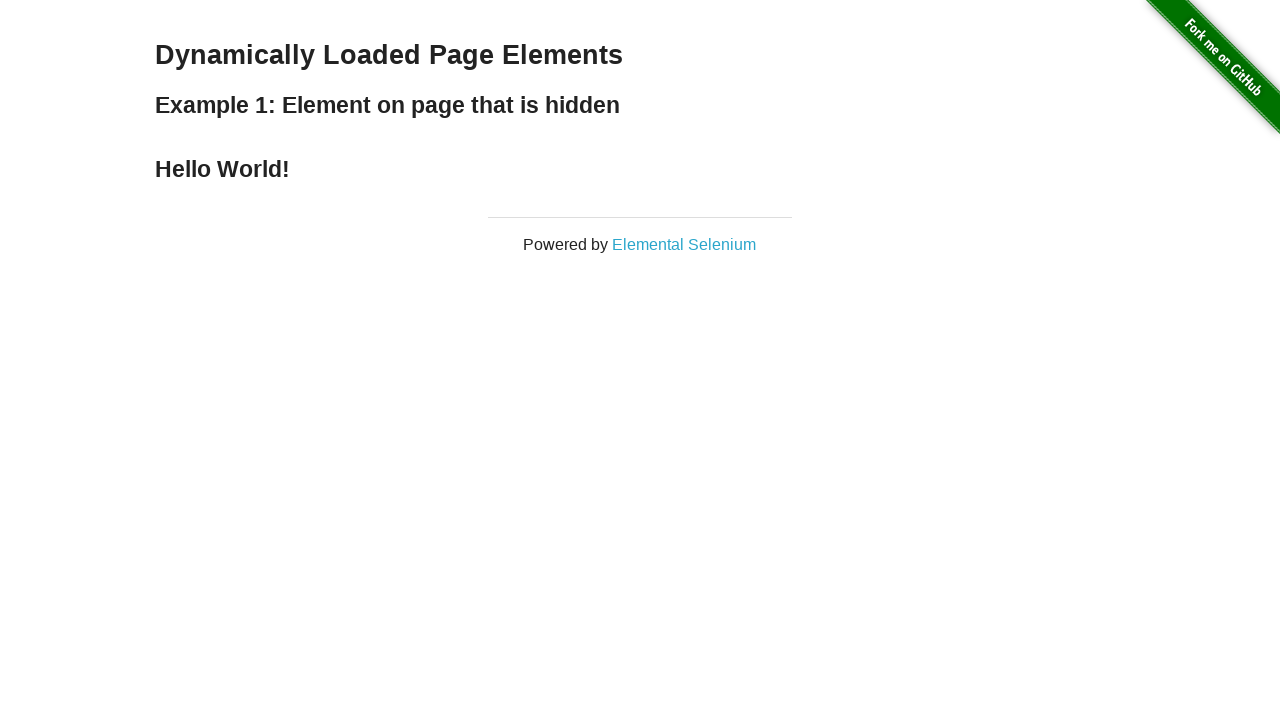

Located the finish text element
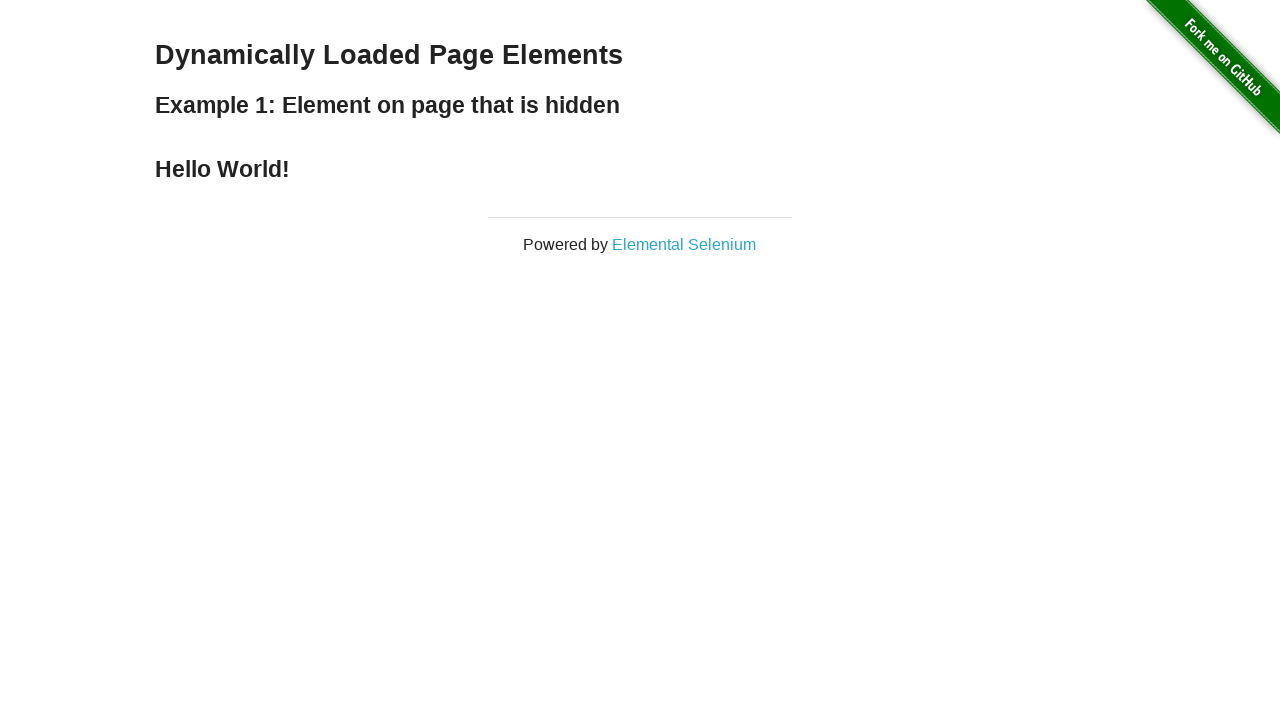

Verified that finish text content equals 'Hello World!'
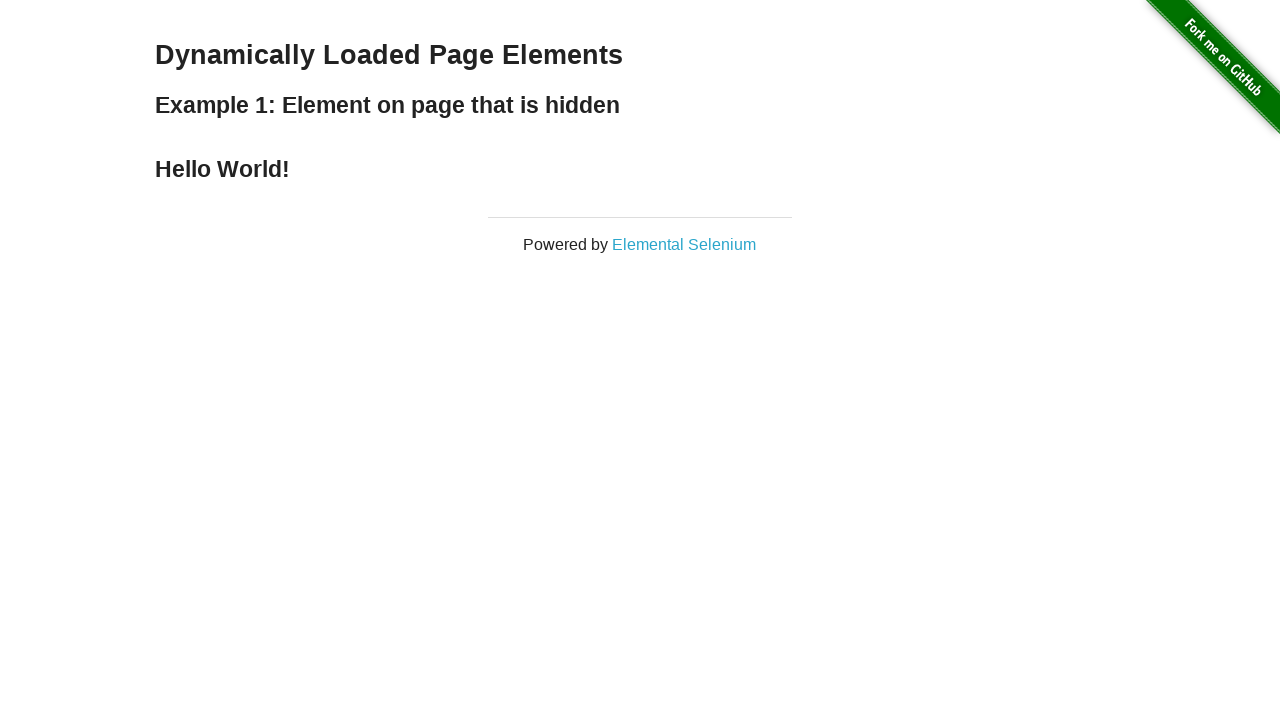

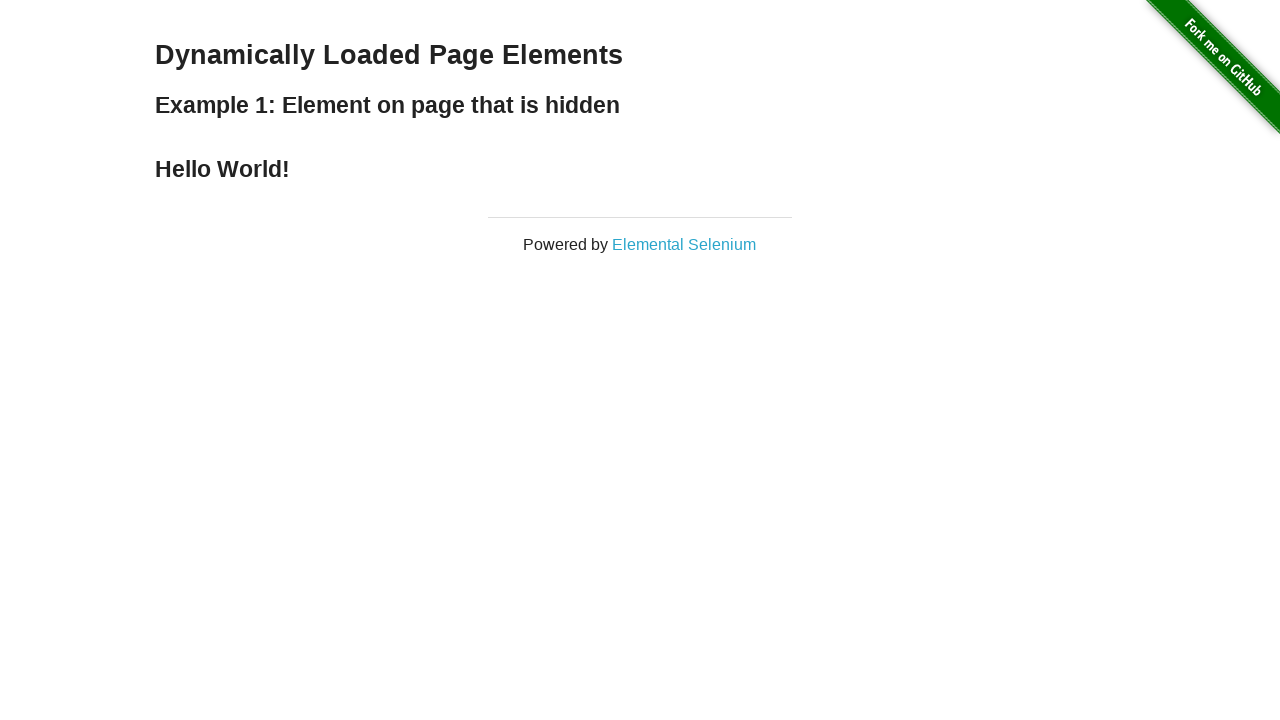